Tests interaction with an iframe by locating a frame and filling a text input field within it

Starting URL: https://ui.vision/demo/webtest/frames/

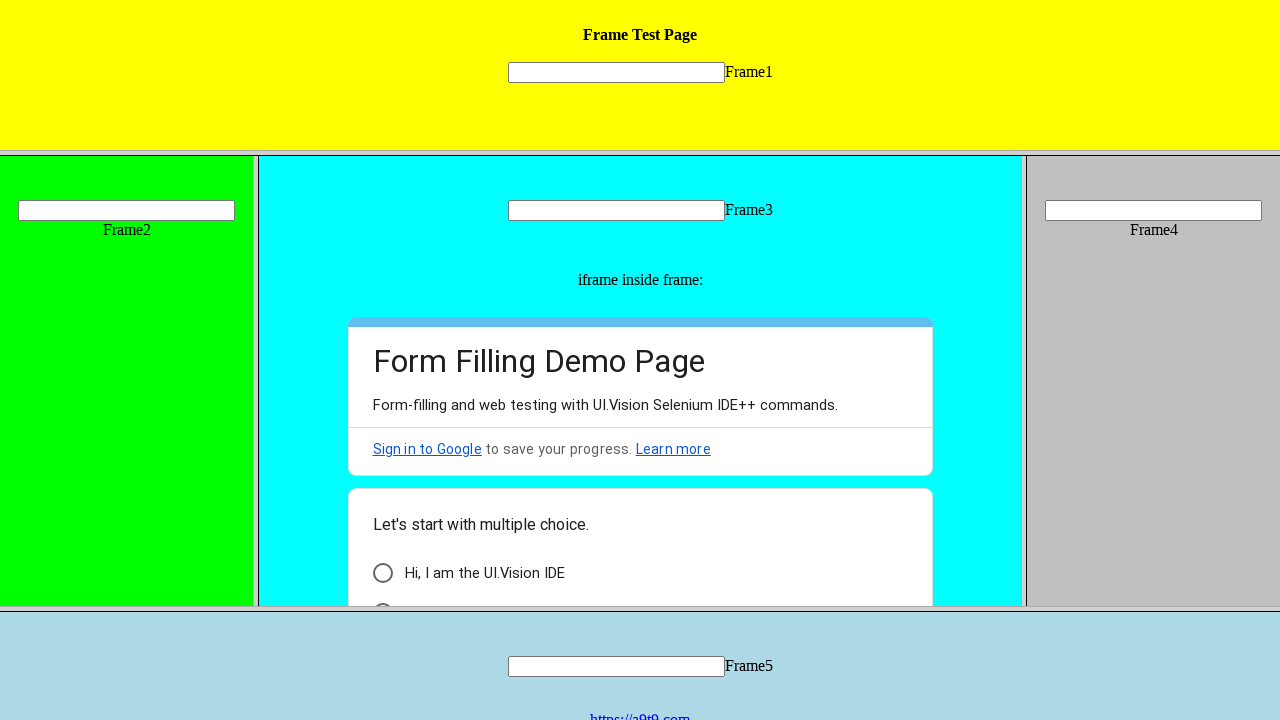

Located iframe with src='frame_1.html'
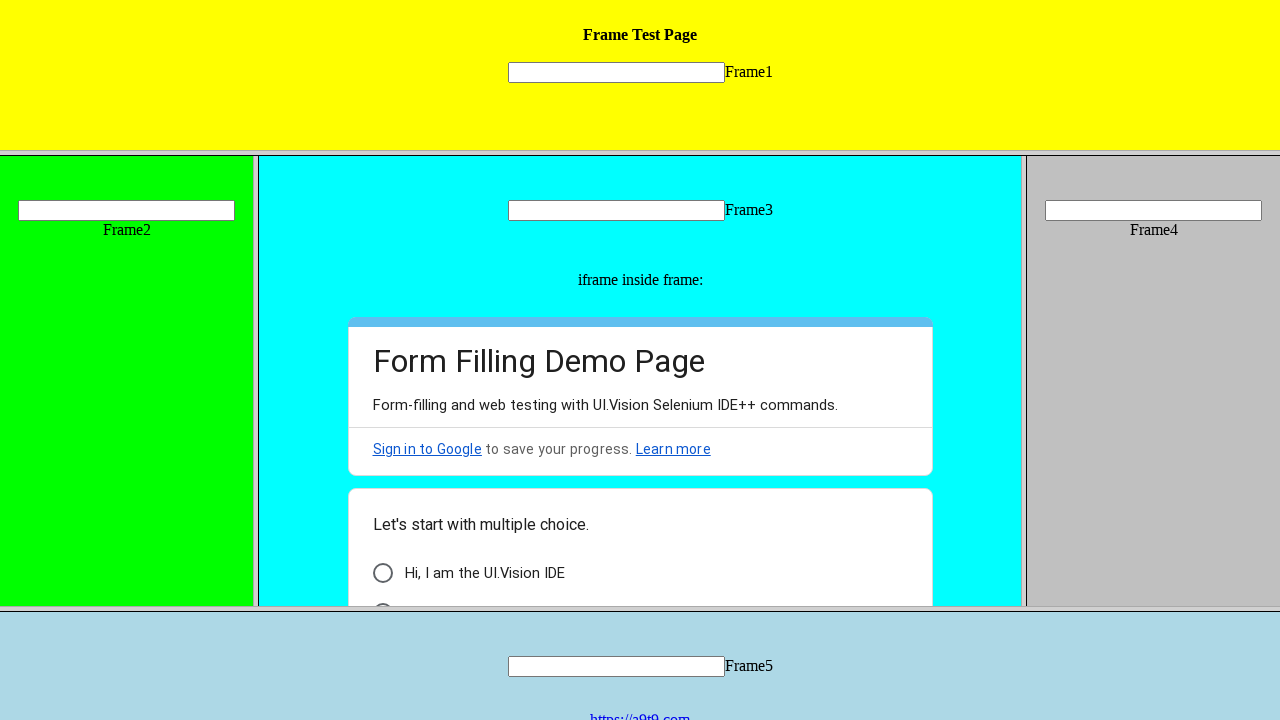

Filled text input field within iframe with 'Hello World!' on xpath=//frame[@src="frame_1.html"] >> internal:control=enter-frame >> [name="myt
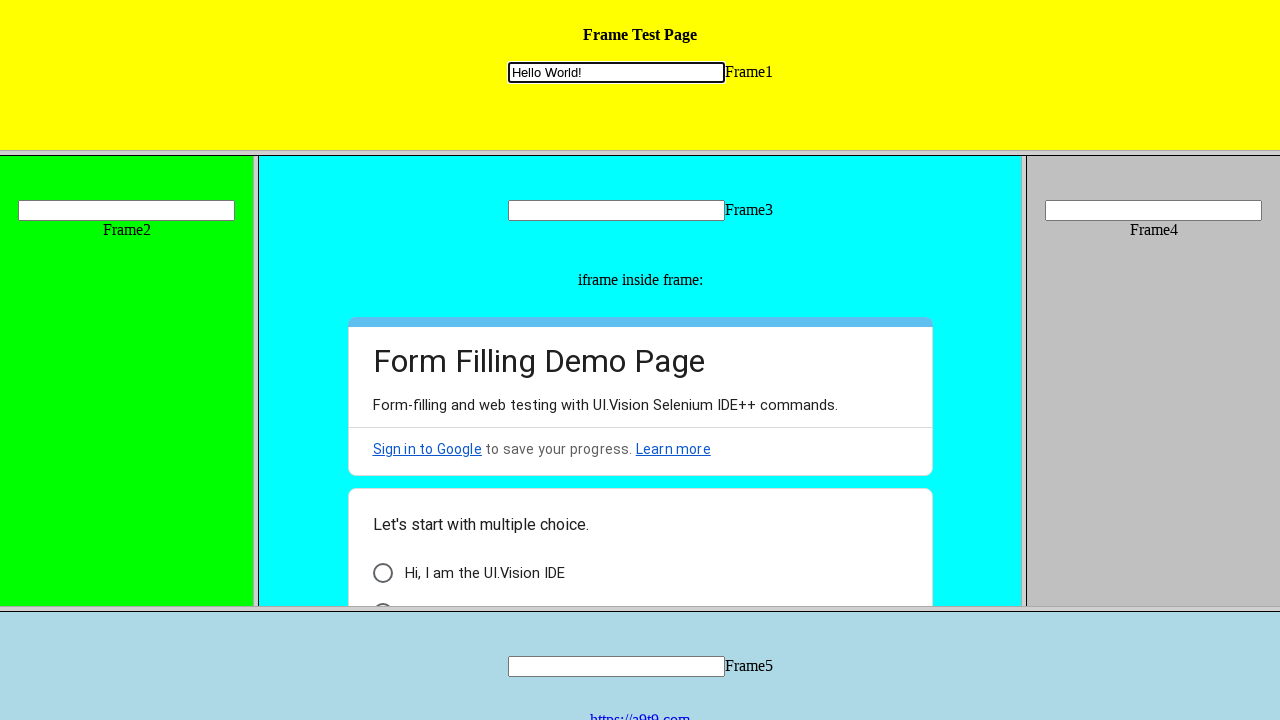

Waited 2 seconds for action to be visible
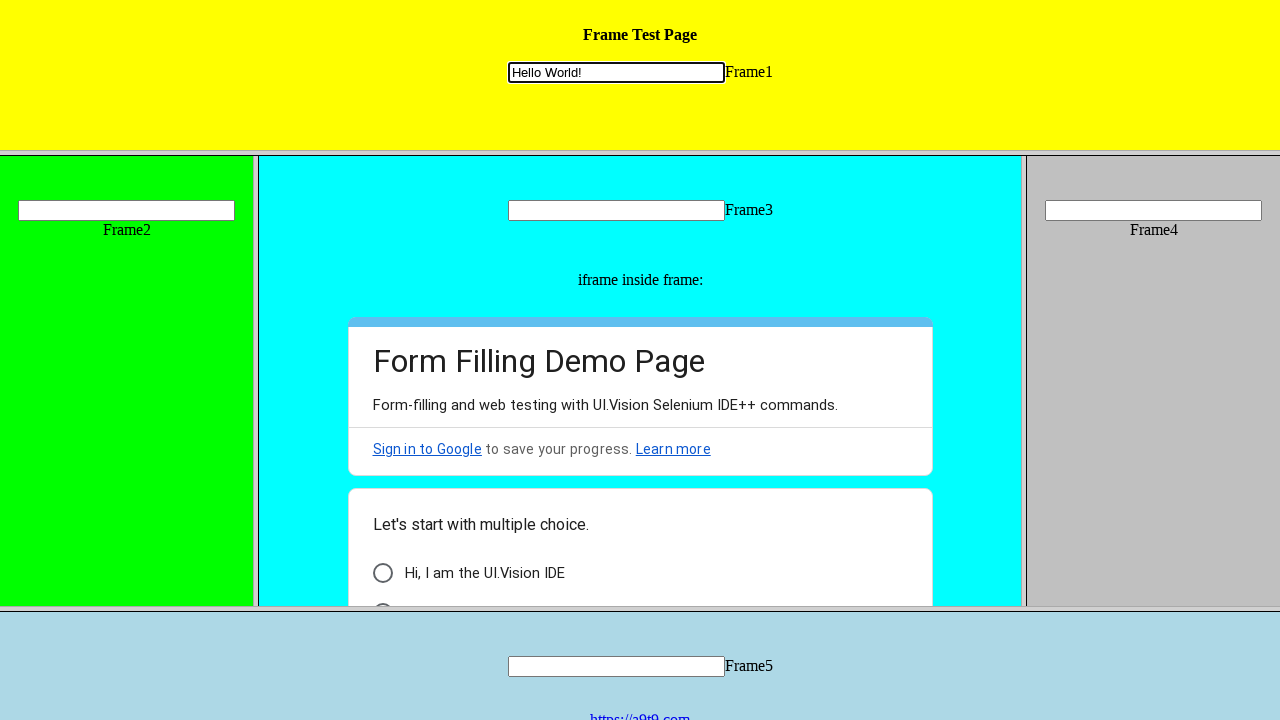

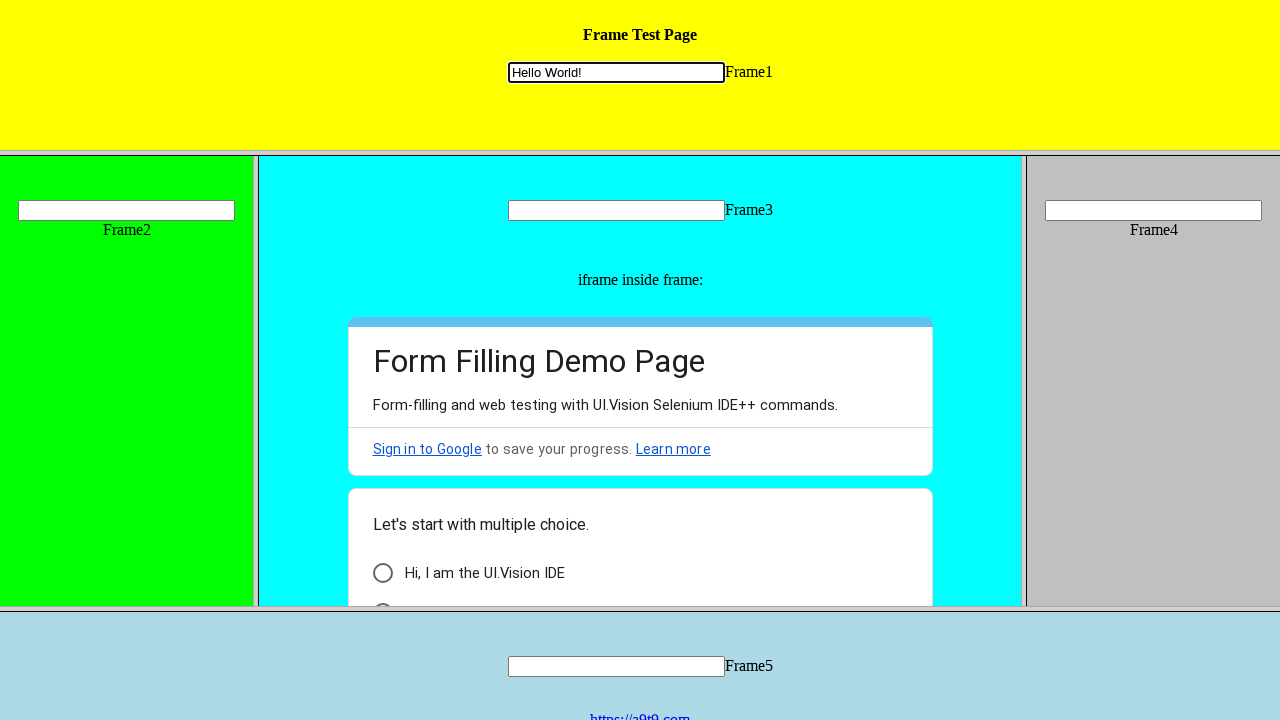